Opens the Miro homepage and checks that there are no severe errors in the browser console logs

Starting URL: https://miro.com

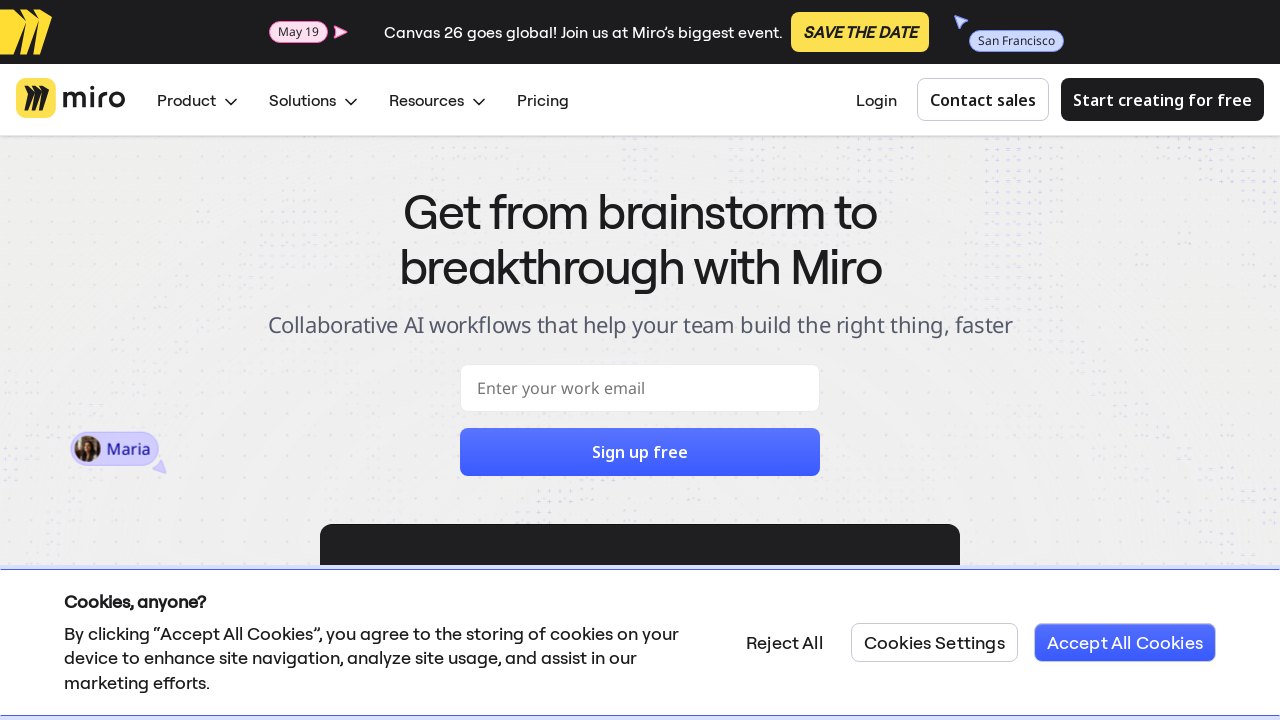

Waited for page DOM content to load
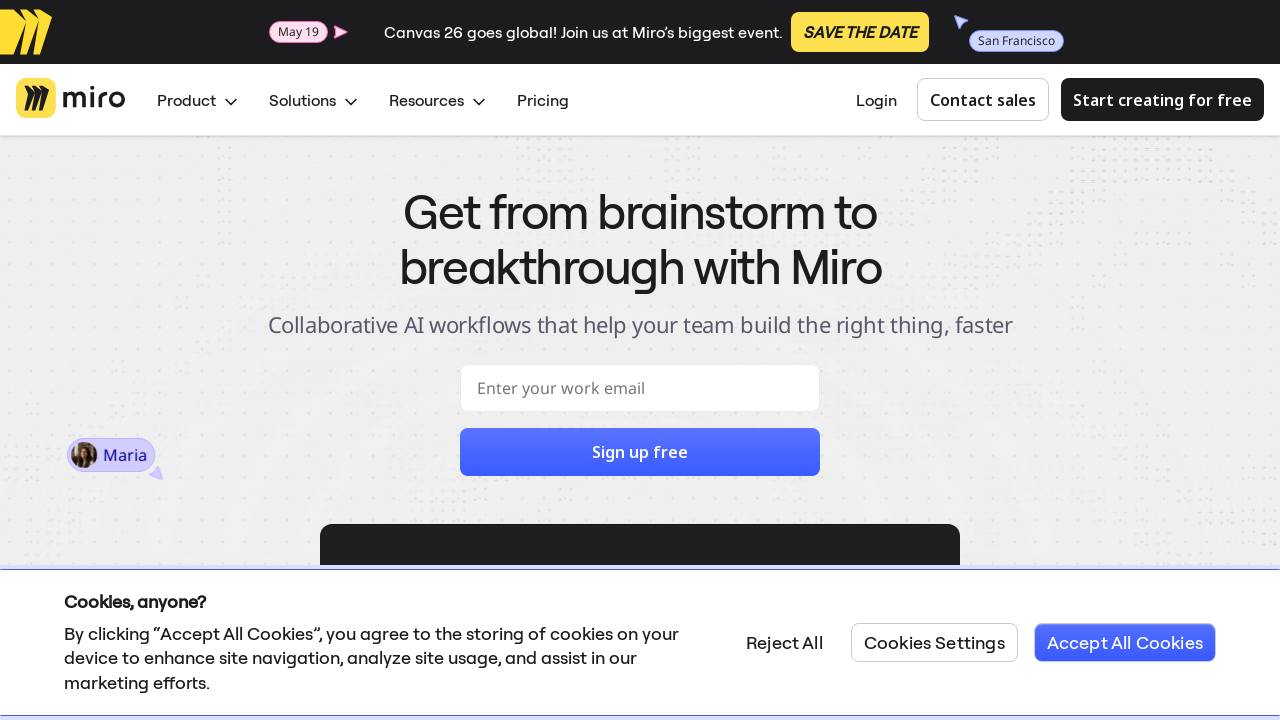

Waited for page network to be idle - Miro homepage fully loaded
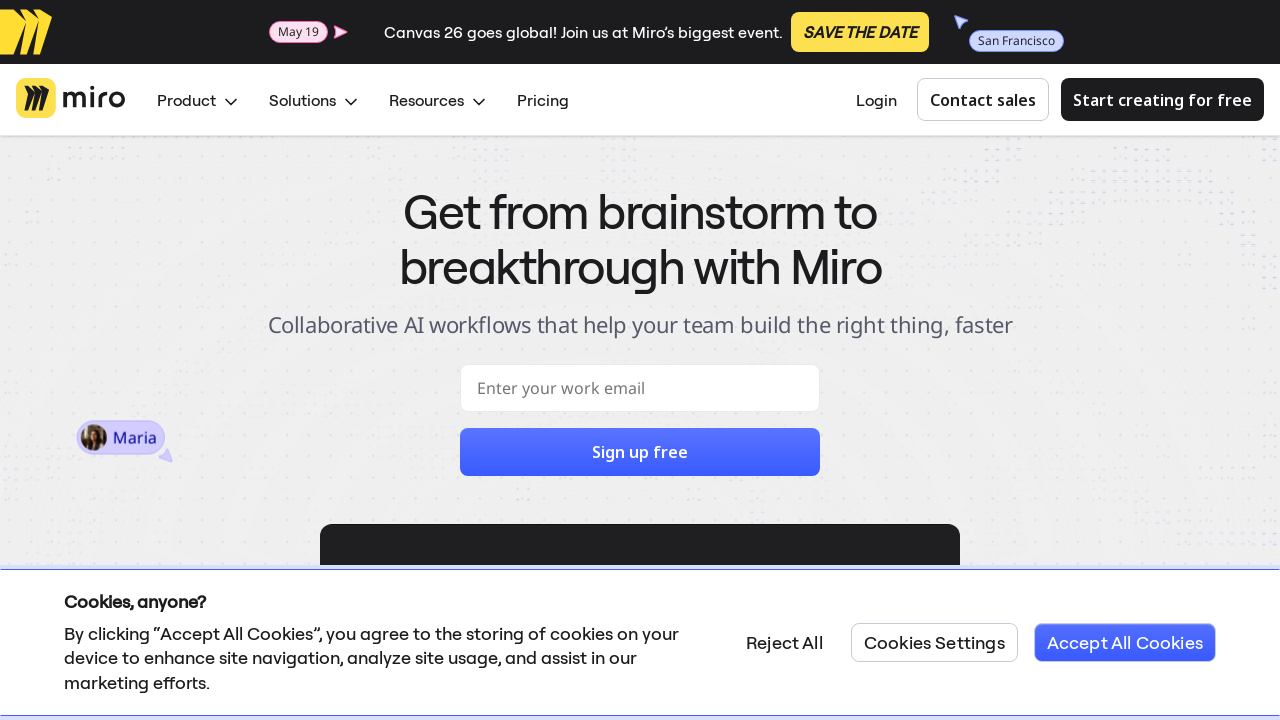

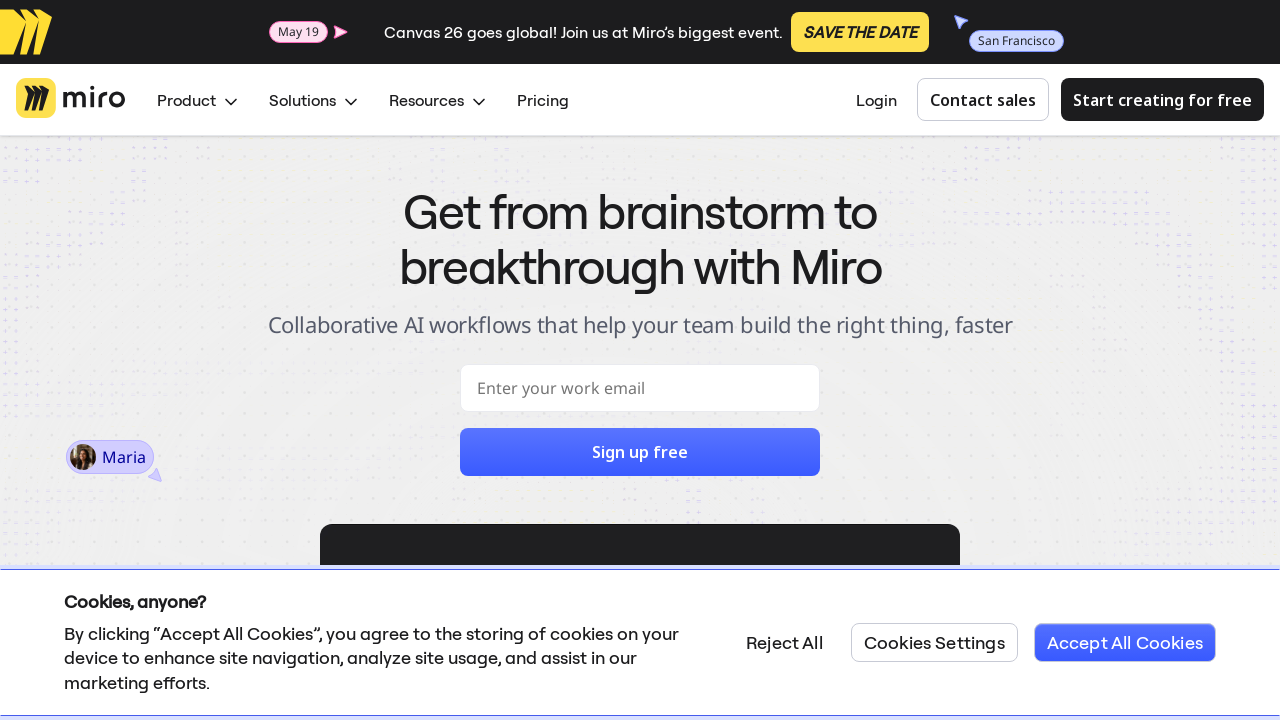